Tests successful registration form submission by filling all fields correctly and verifying a success alert appears

Starting URL: http://automationbykrishna.com

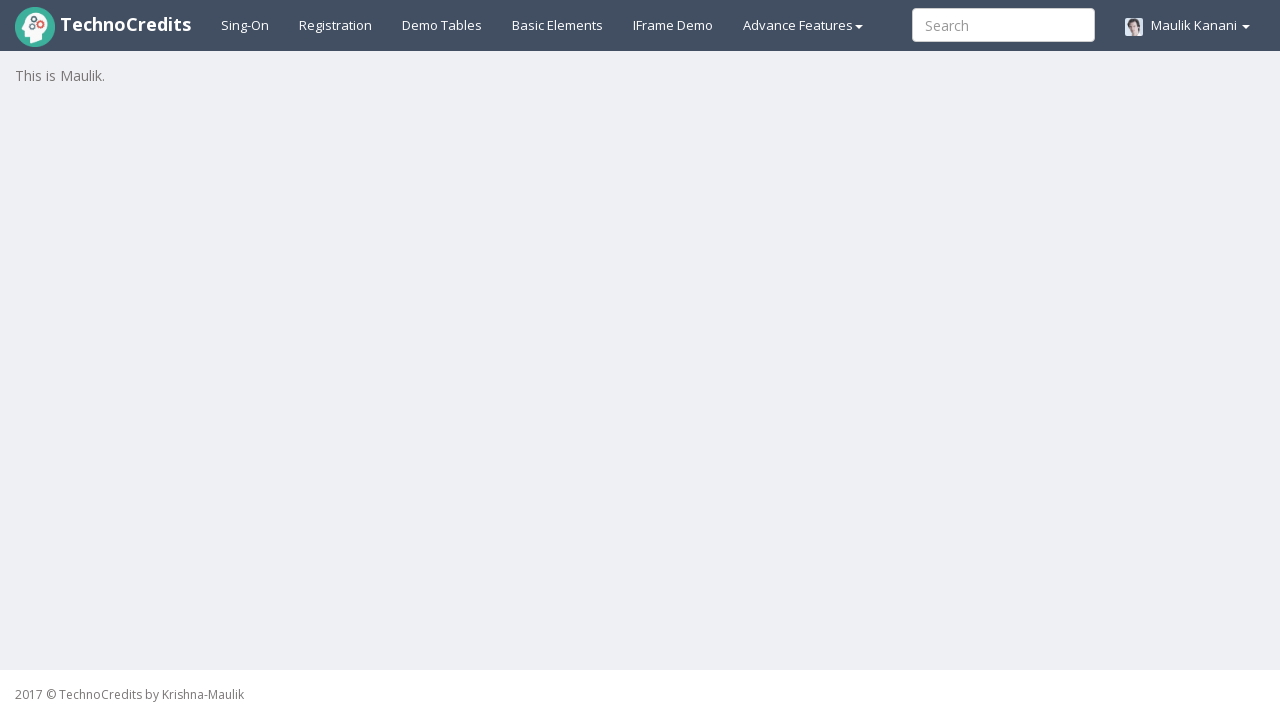

Clicked on Registration page link at (336, 25) on a#registration2
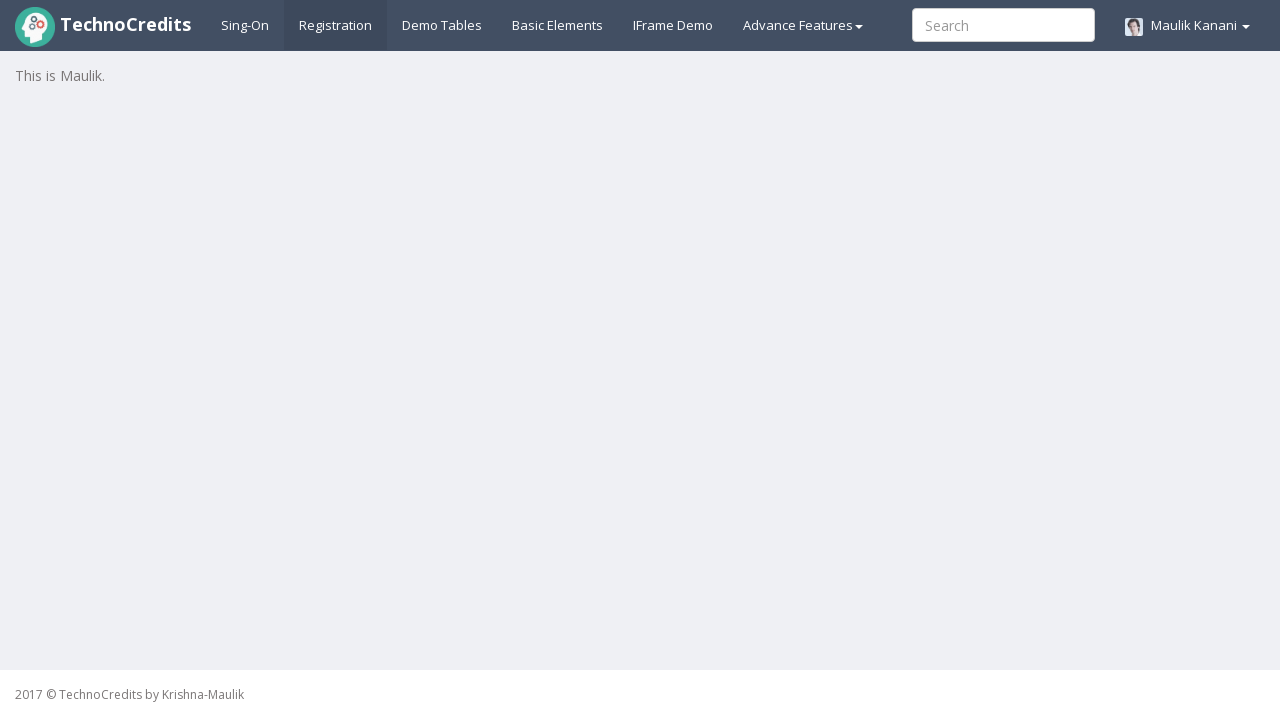

Registration form loaded - fullName field is visible
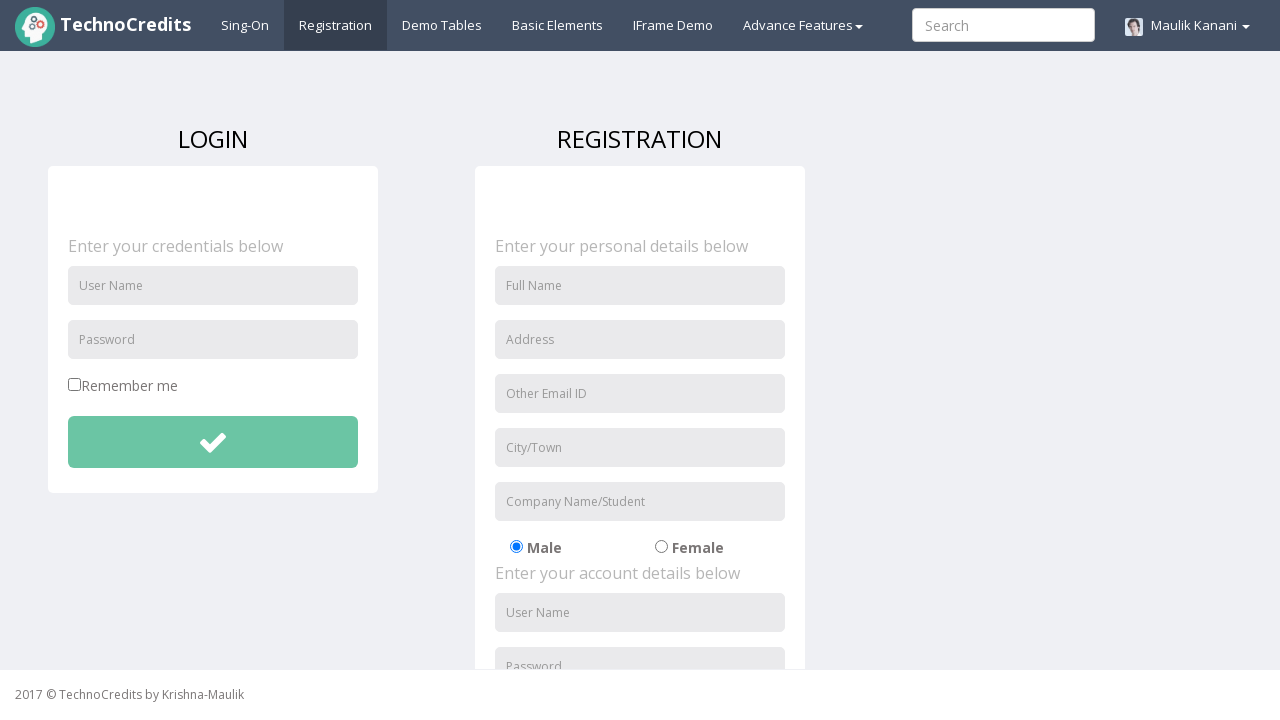

Entered full name: Rohini Deshmane on input#fullName
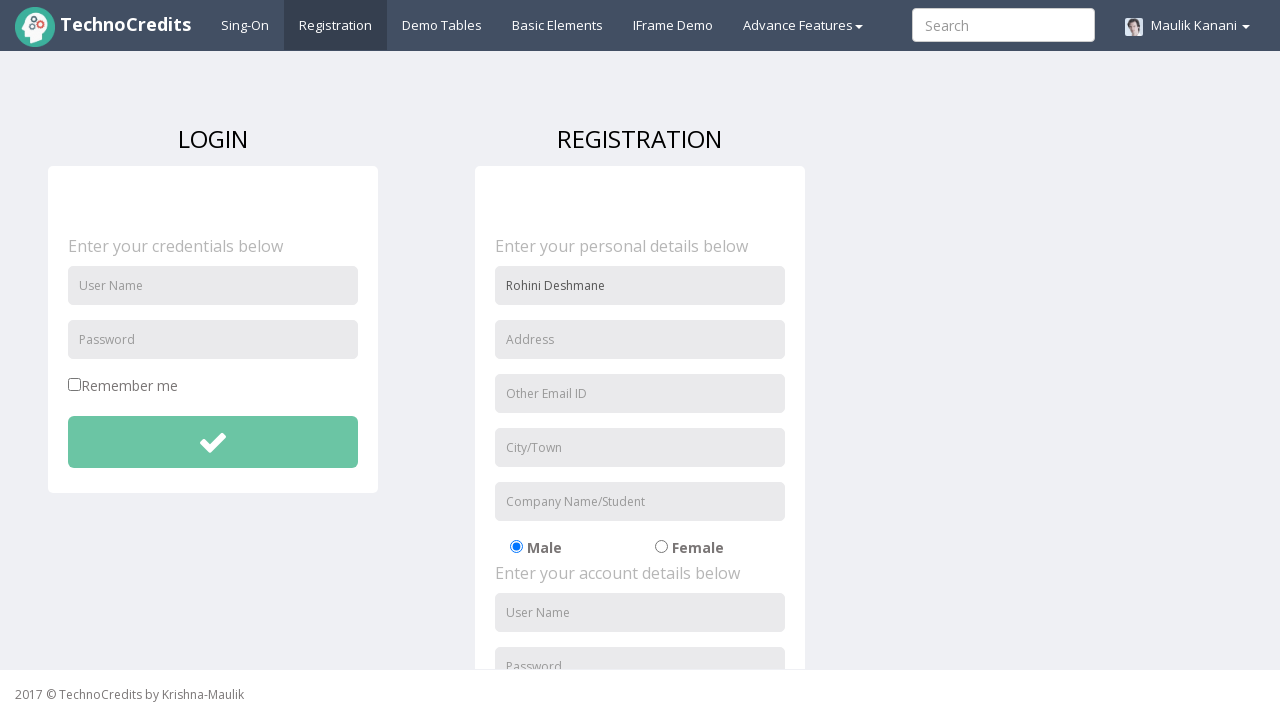

Entered address: Royal Castle on input#address
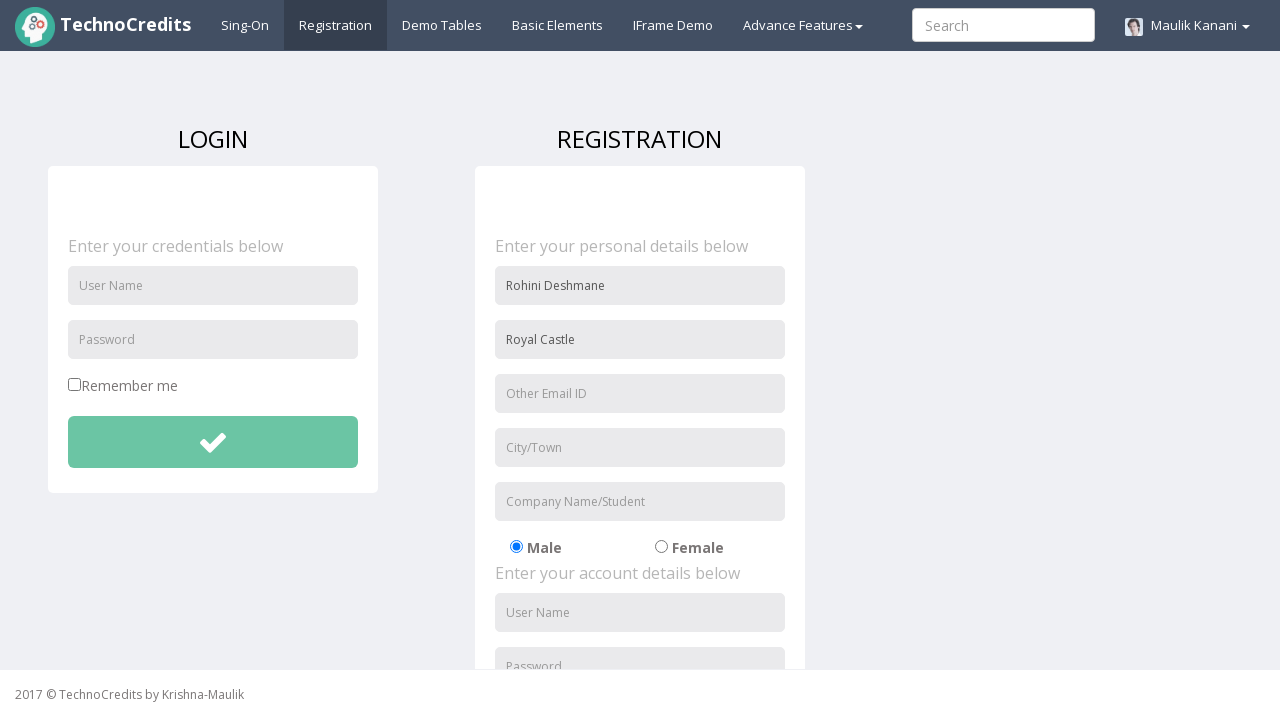

Entered email: abc@gmail.com on input#useremail
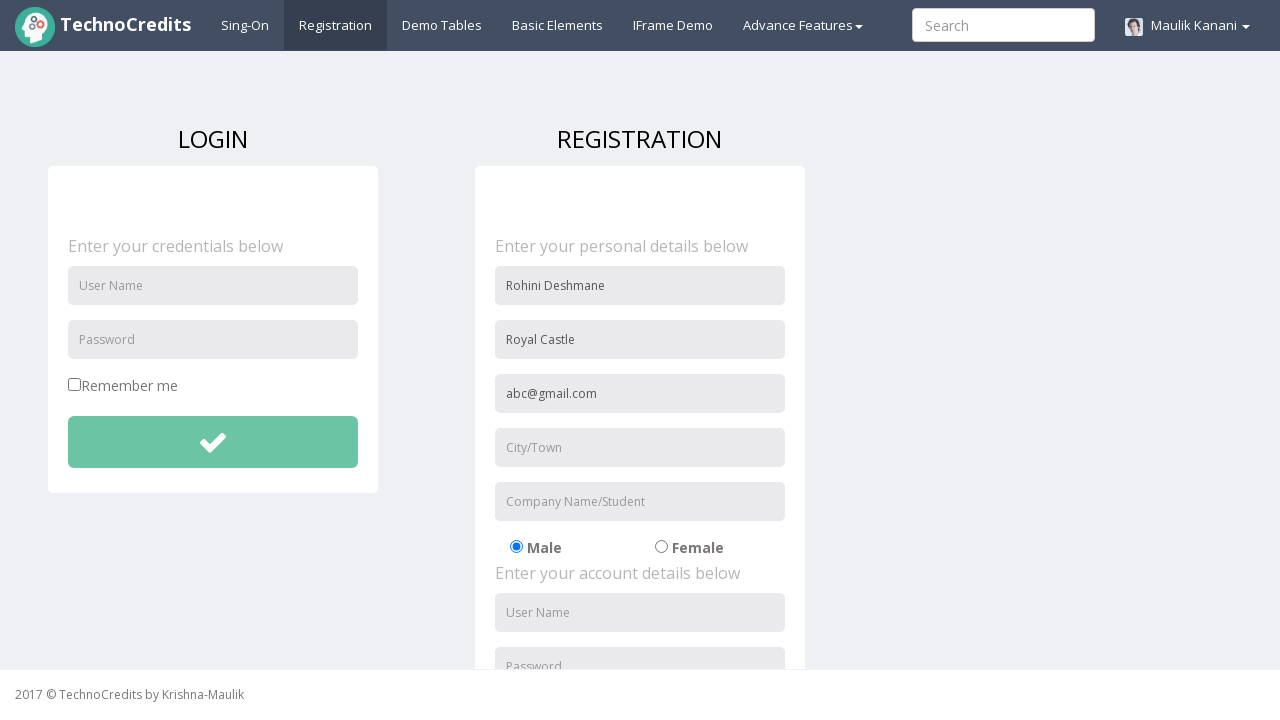

Entered city: Pune on input#usercity
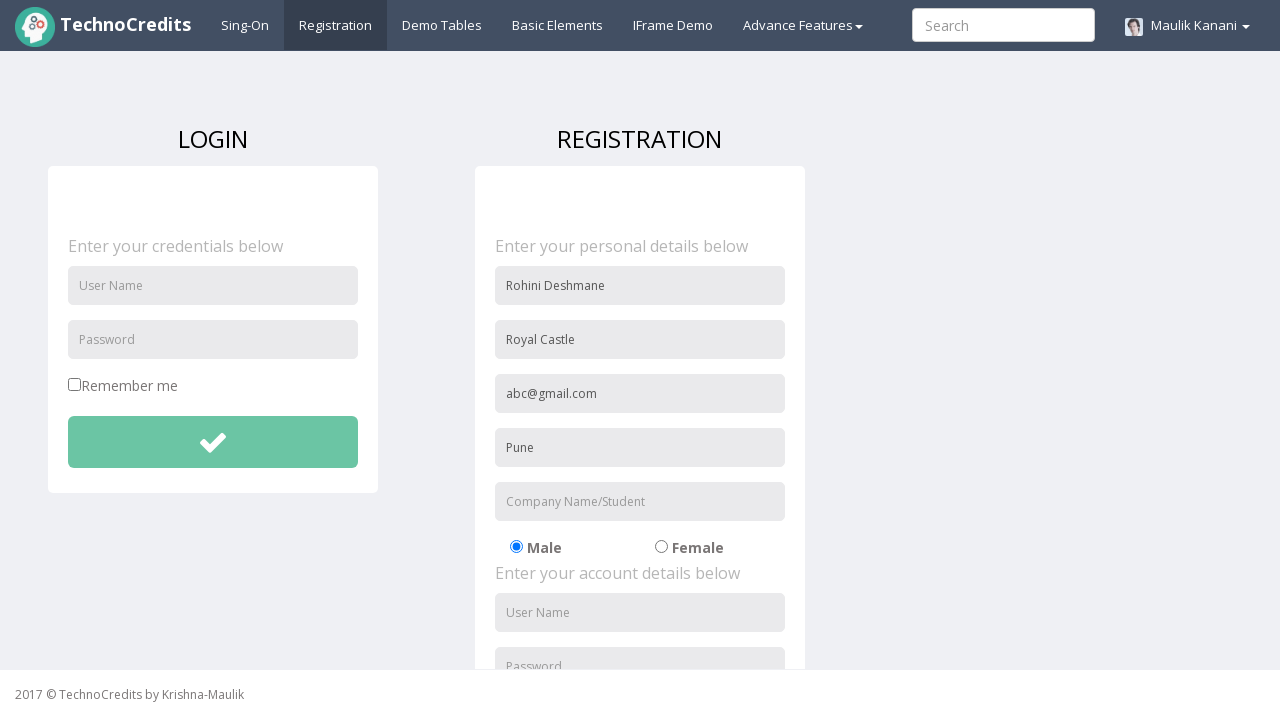

Entered company name: TCS on input#organization
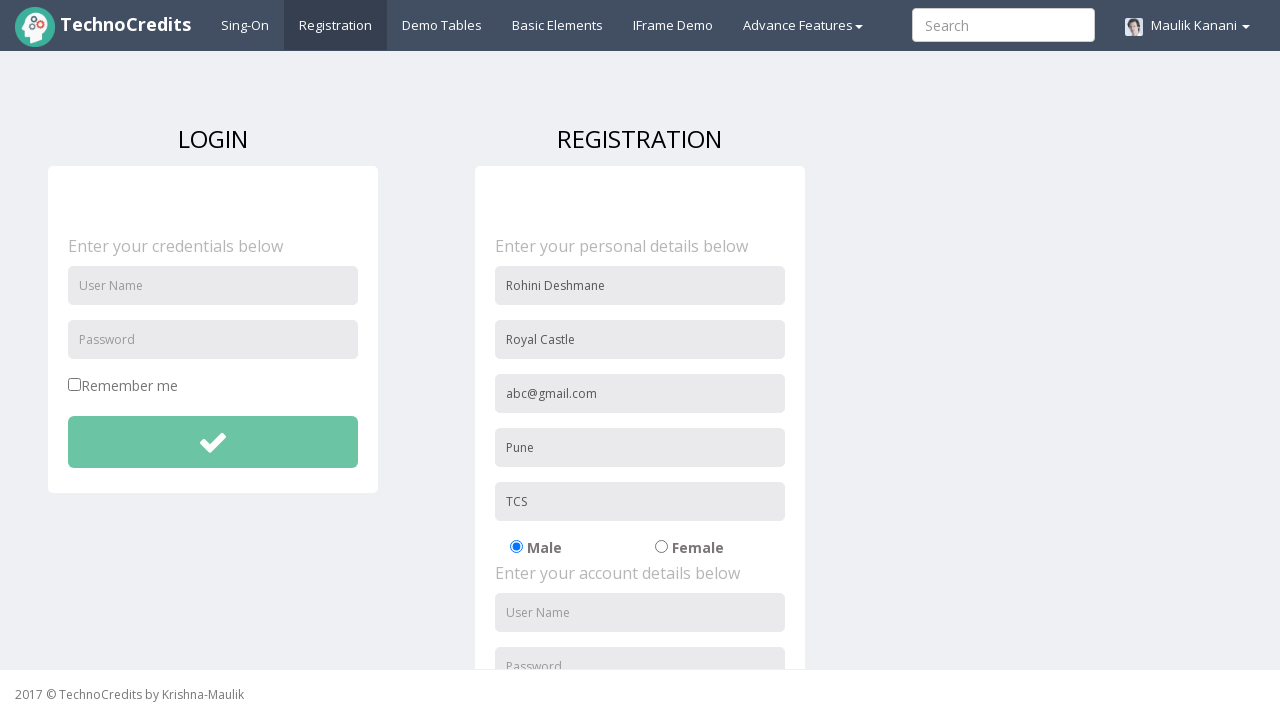

Entered username: rdeshmane on input#usernameReg
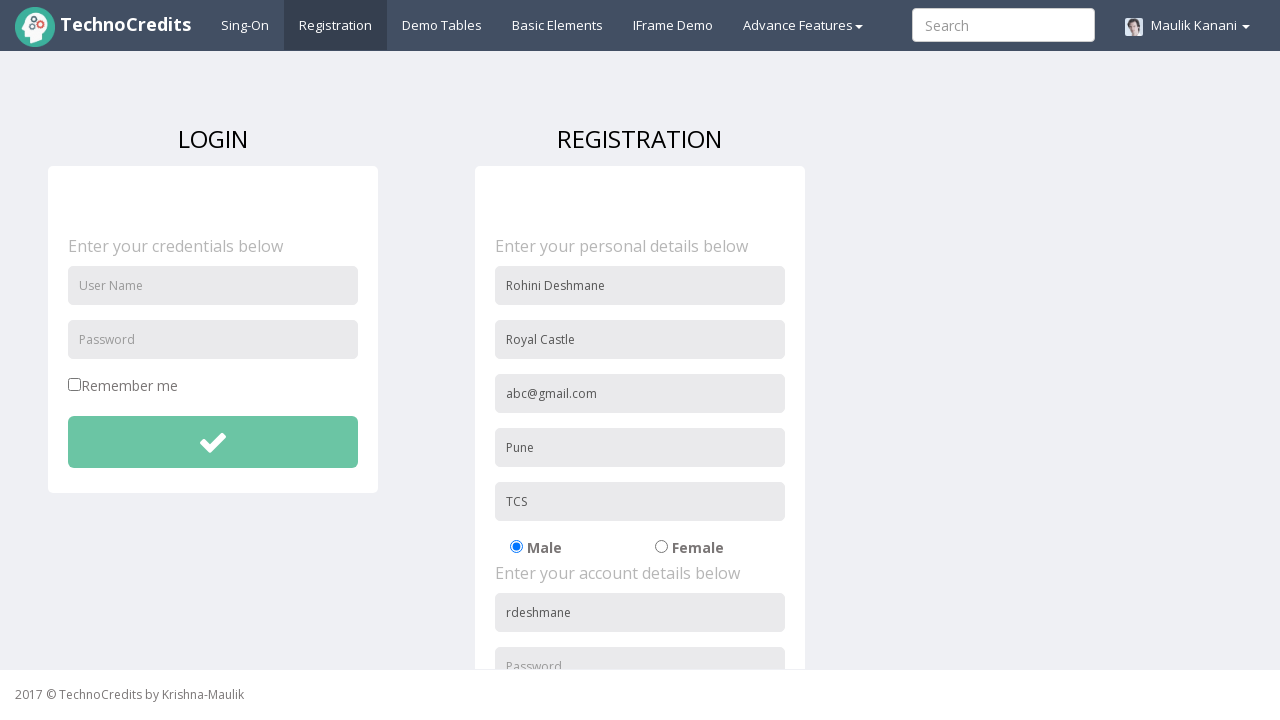

Entered password on input#passwordReg
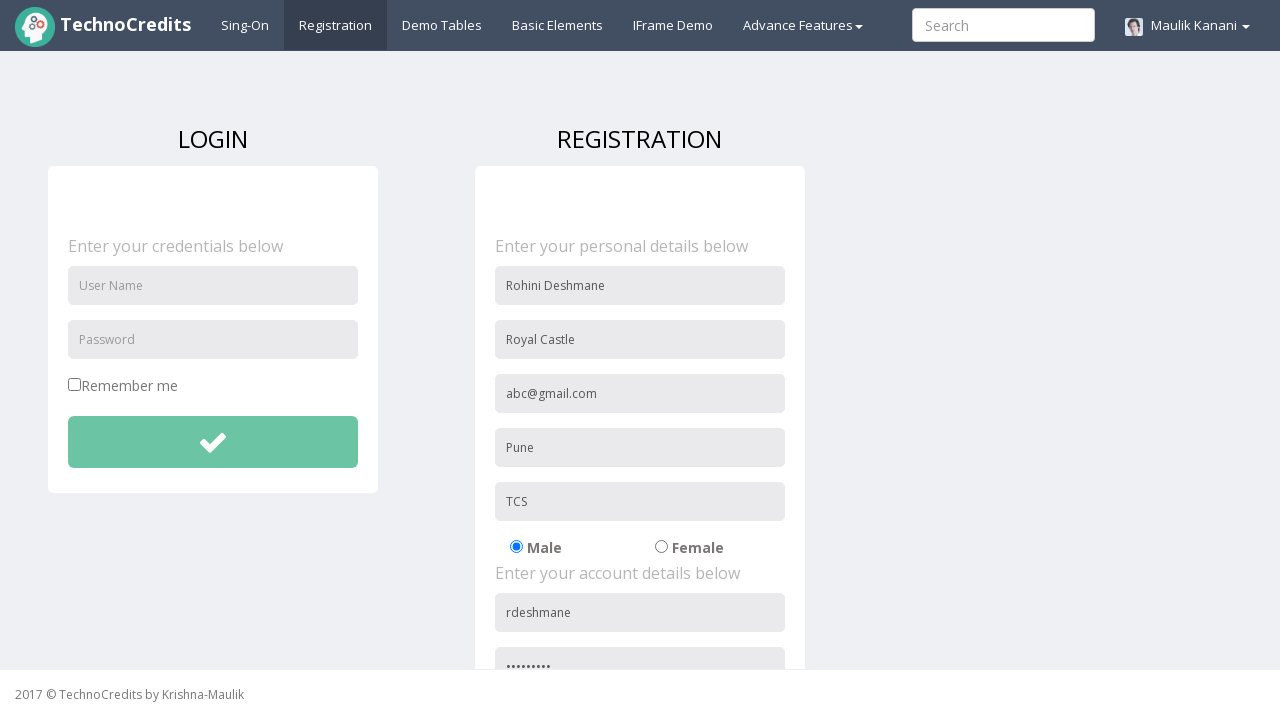

Confirmed password by retyping on input#repasswordReg
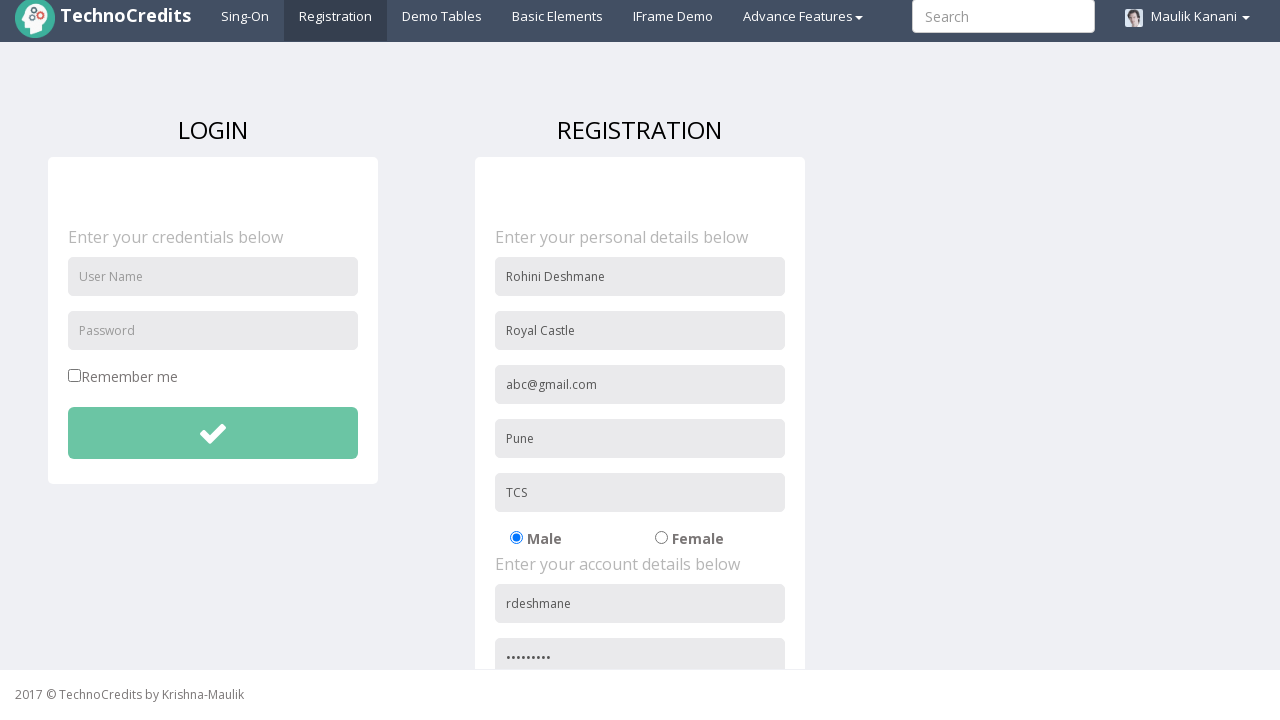

Clicked on agreement checkbox at (481, 601) on input#signupAgreement
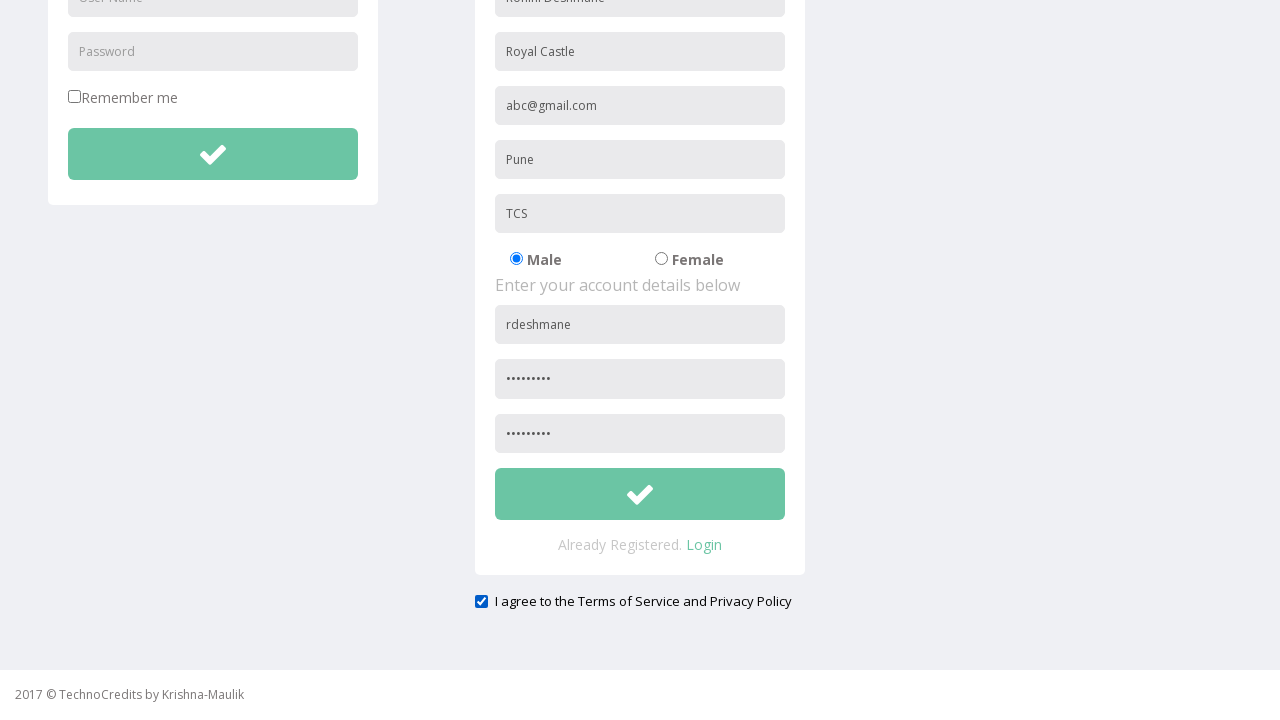

Clicked registration button to submit form at (640, 494) on button#btnsubmitsignUp
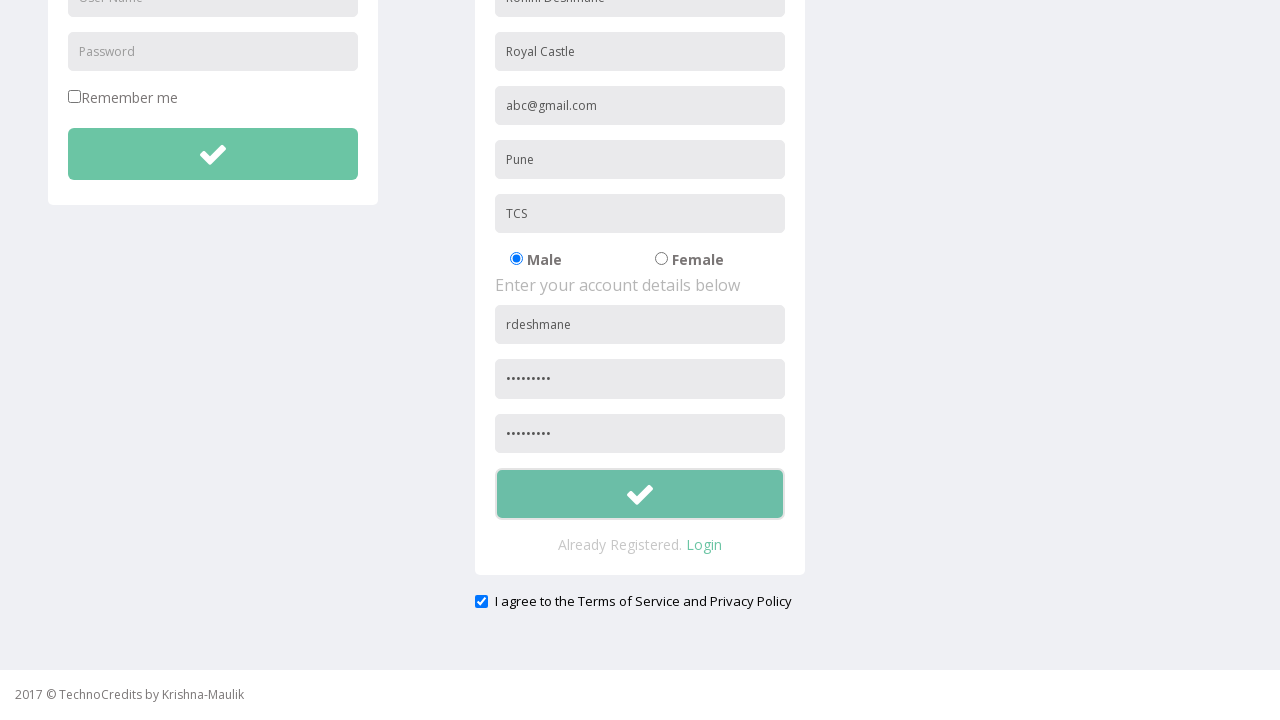

Accepted success alert dialog
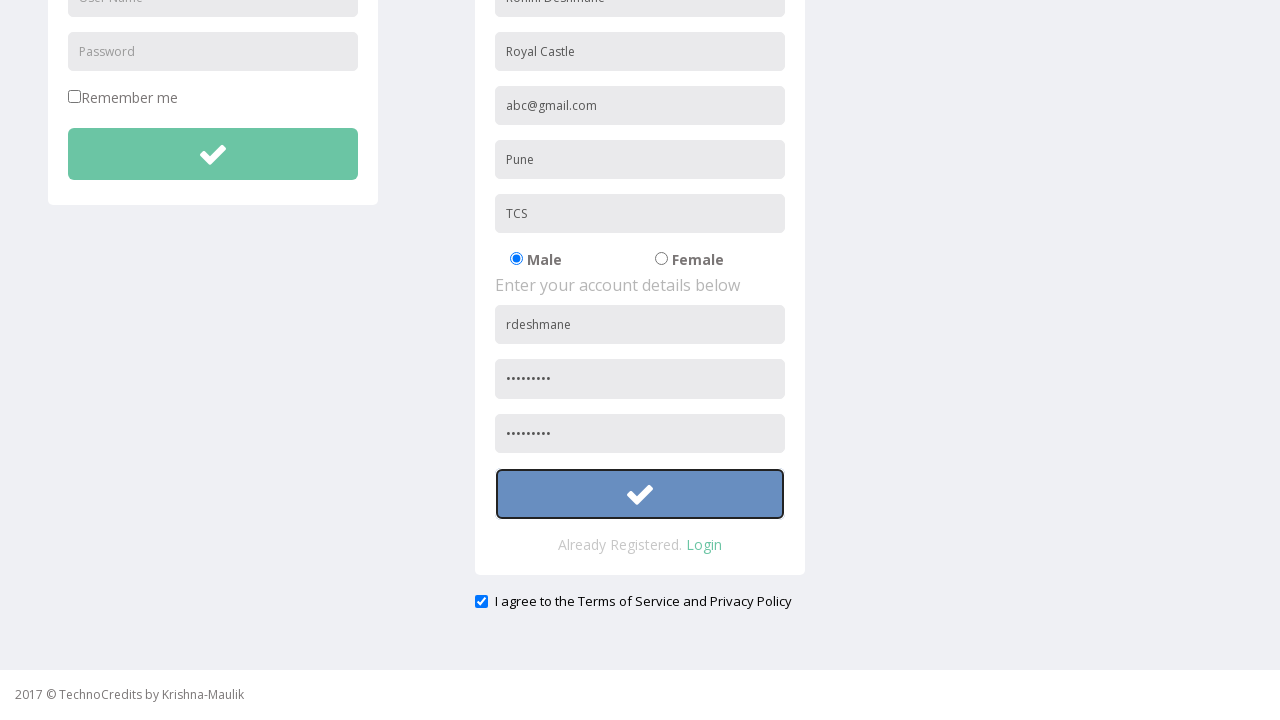

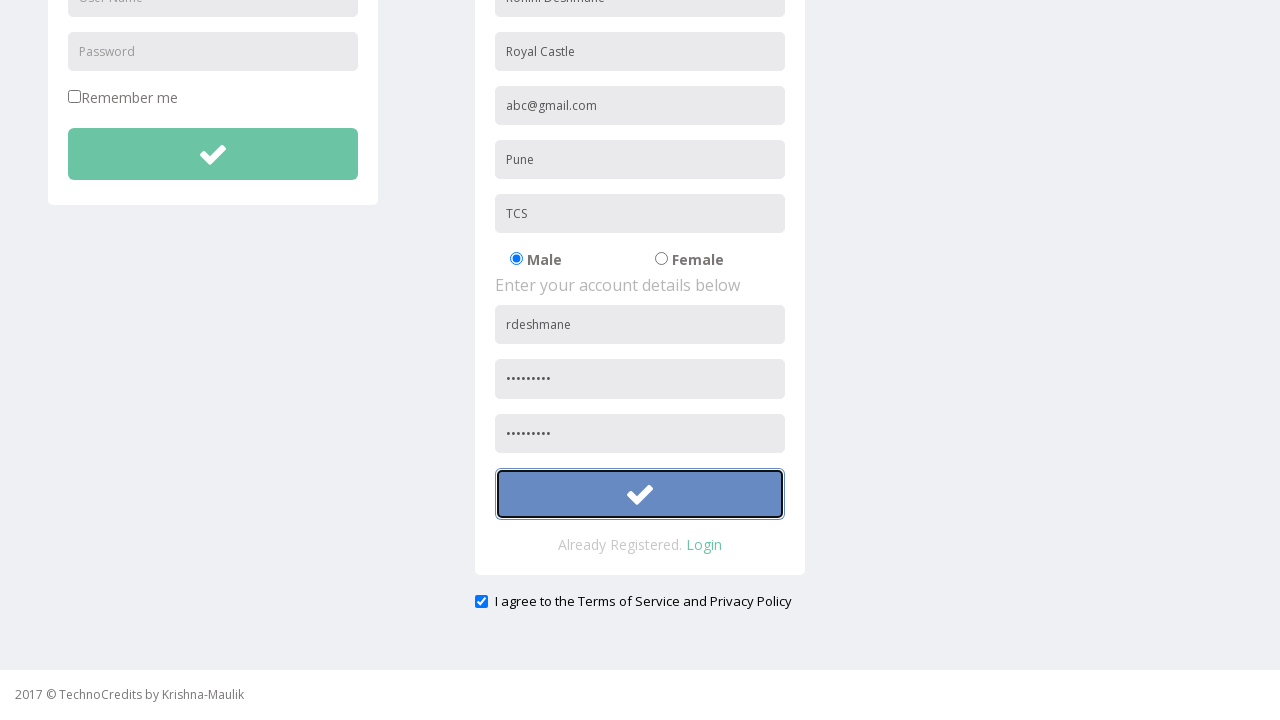